Tests accordion functionality by clicking the fifth question and verifying the answer text is displayed

Starting URL: https://qa-scooter.praktikum-services.ru

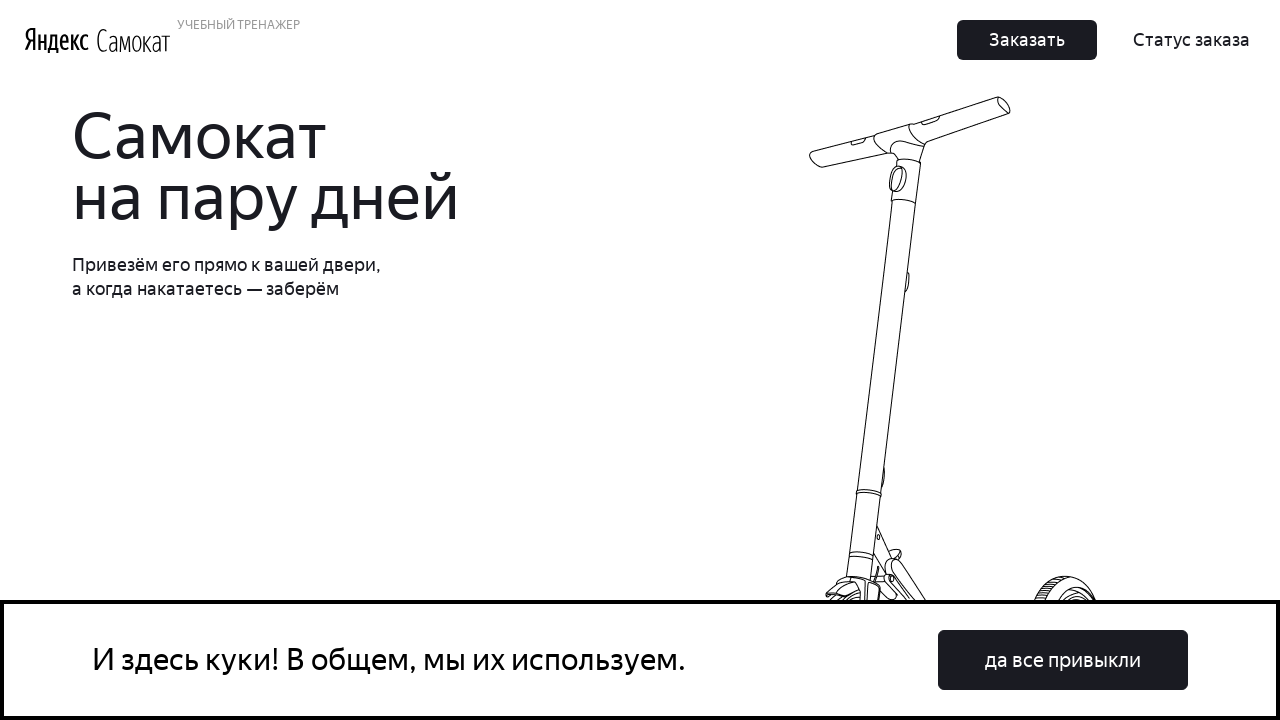

Clicked cookie consent button at (1063, 660) on button:has-text('да все привыкли')
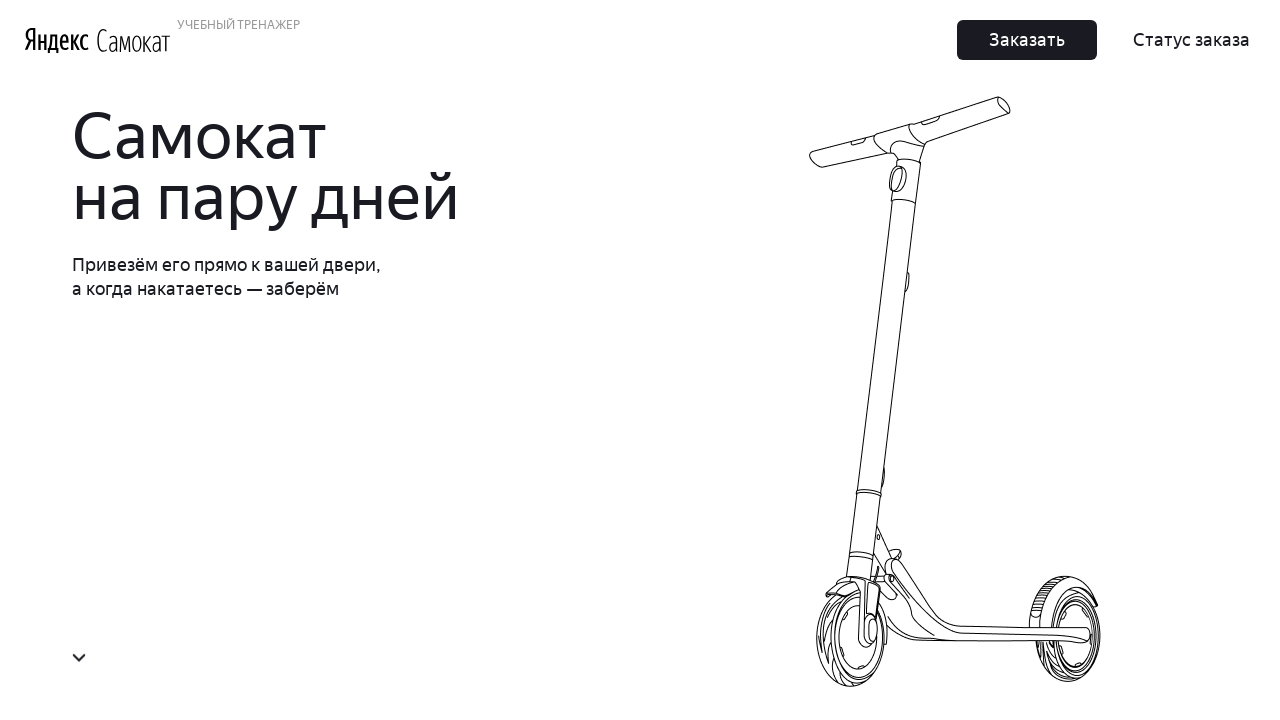

Clicked fifth accordion question (heading-4) at (967, 693) on div[id='accordion__heading-4']
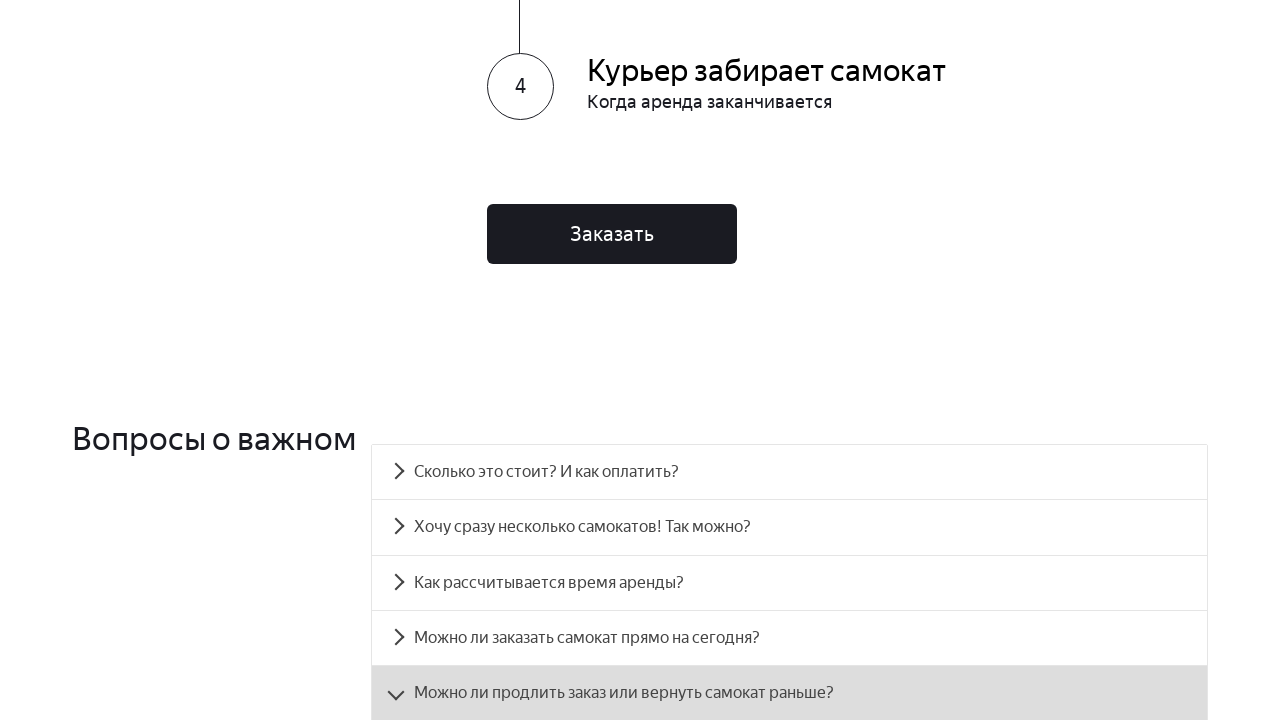

Answer text for fifth accordion panel is now visible
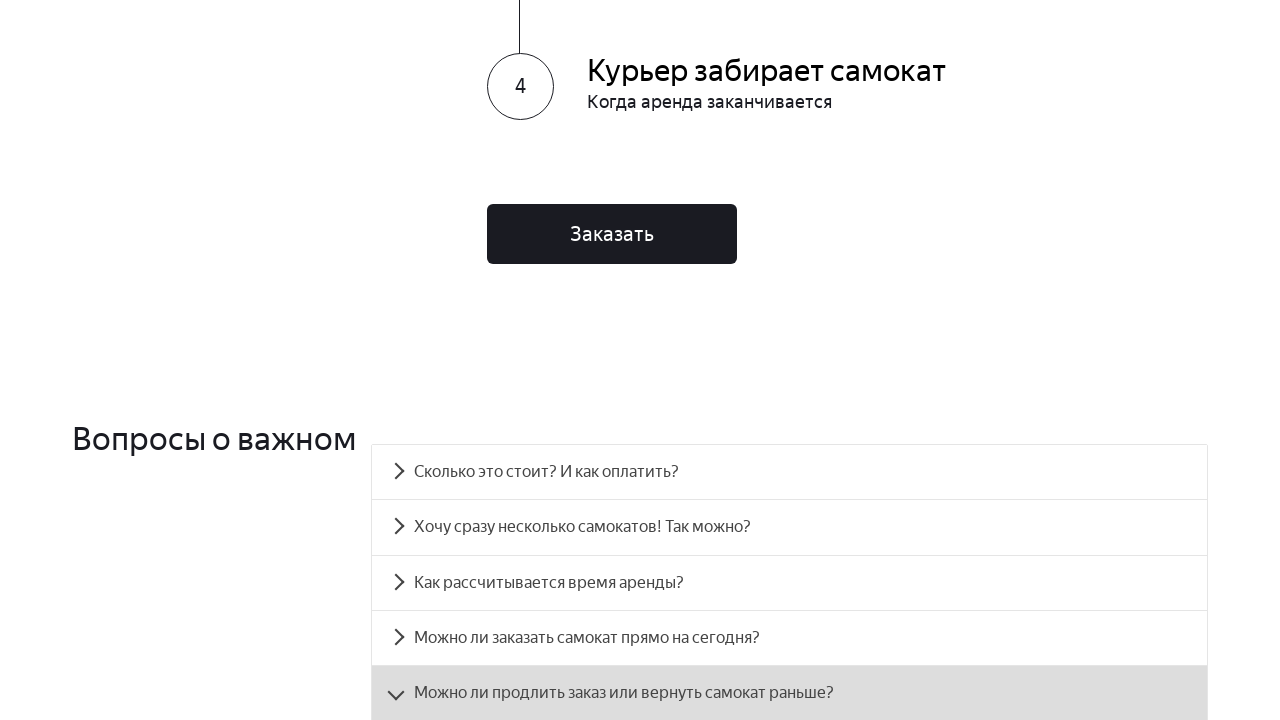

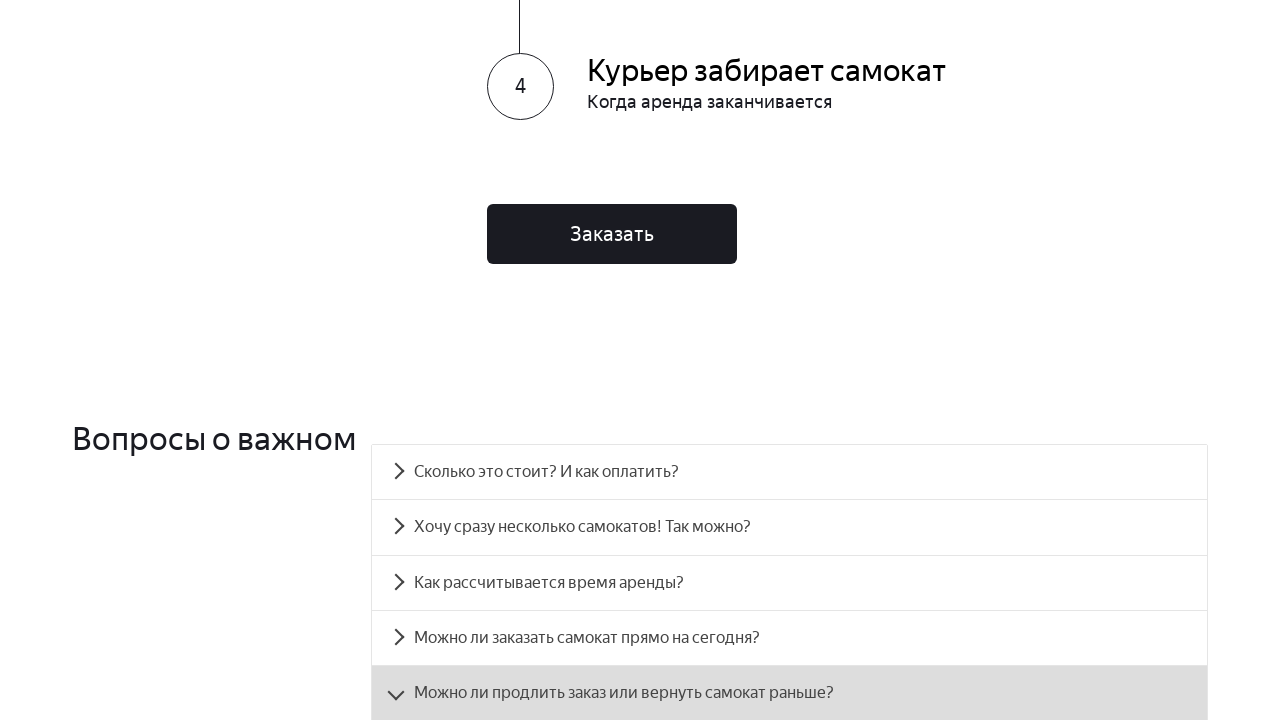